Tests that both German and English versions have the same structure (same number of slides)

Starting URL: https://ma3u.github.io/interfaces2data/de.html

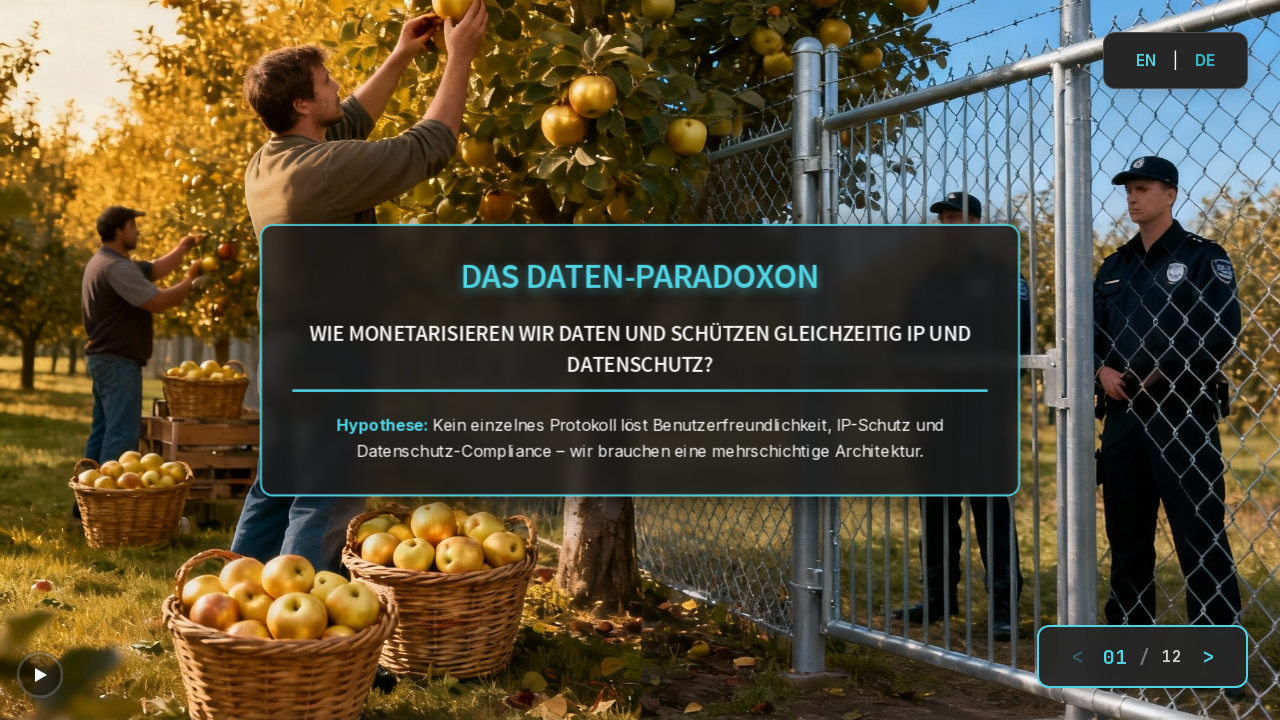

Waited for German version page to reach networkidle state
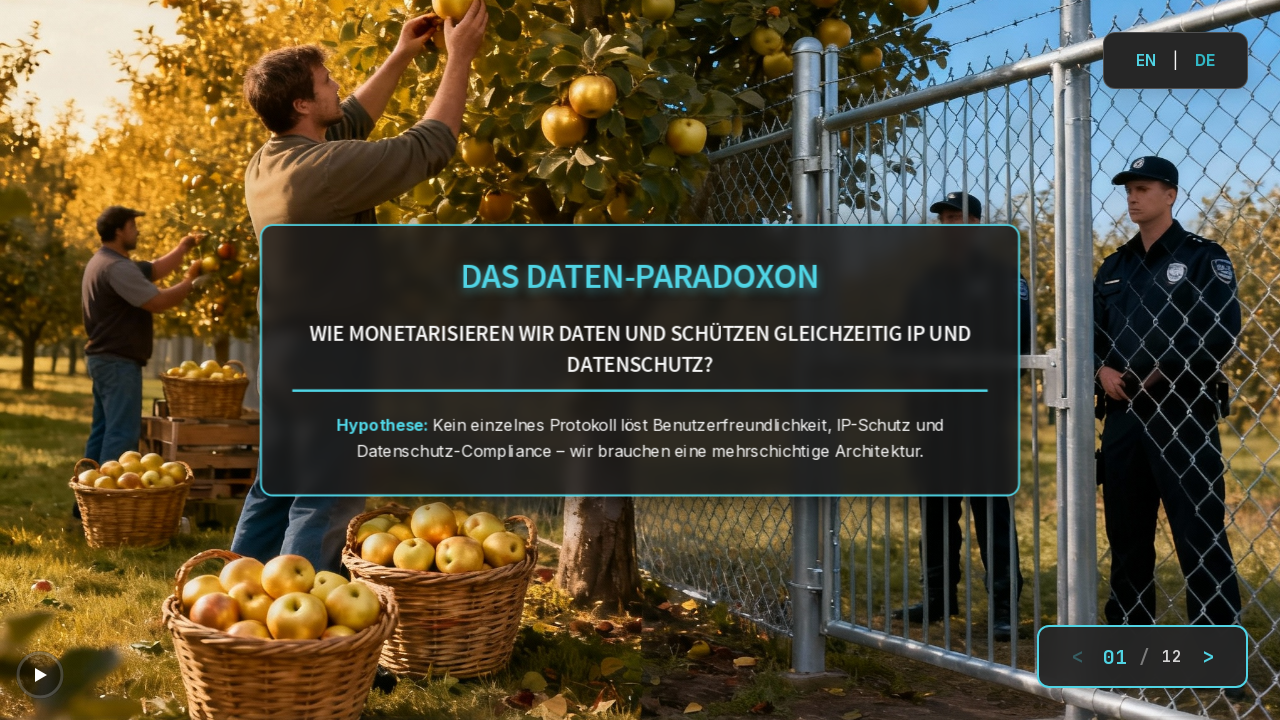

Waited 1000ms for German version to fully render
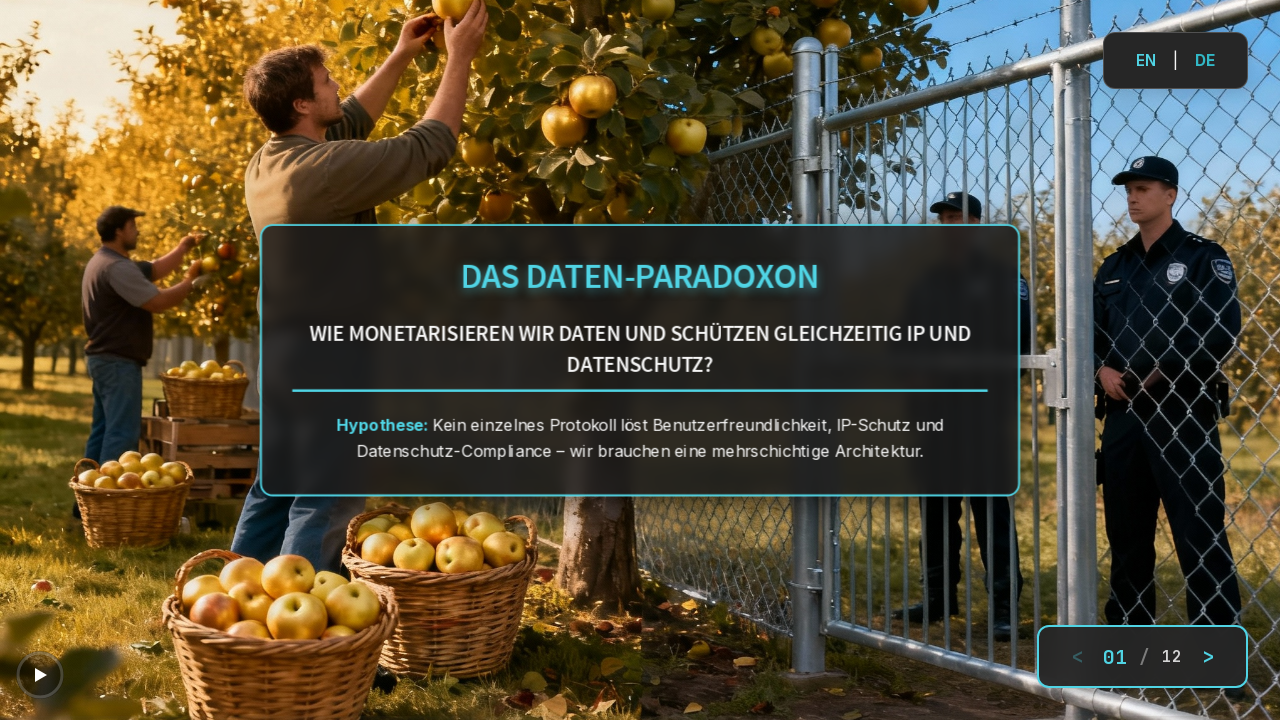

Retrieved total slide count from German version slide counter
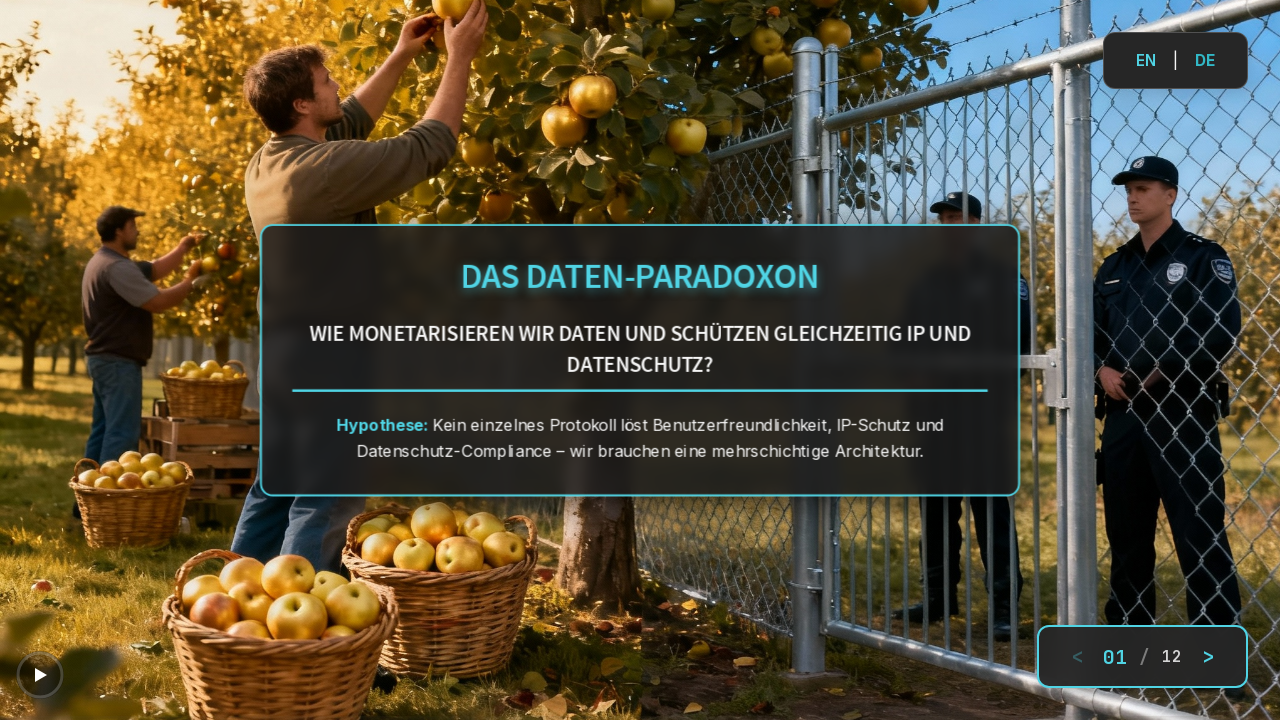

Counted total number of slide sections in German version
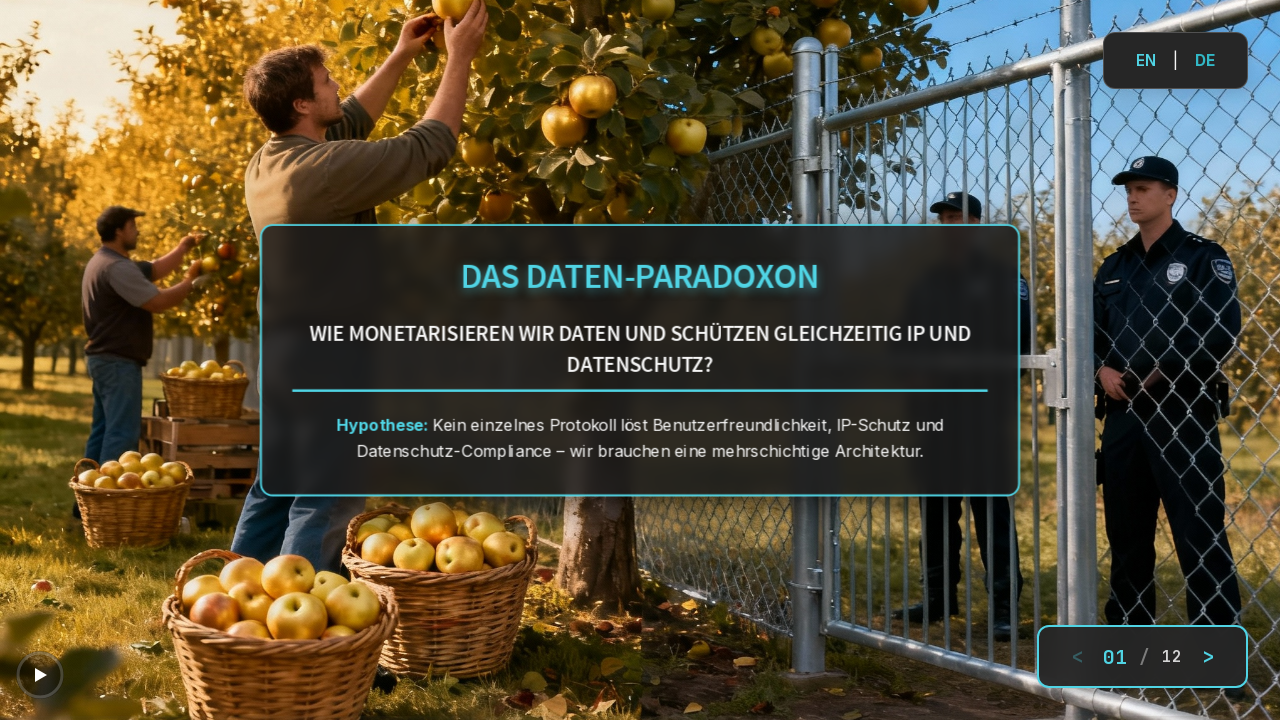

Navigated to English version at https://ma3u.github.io/interfaces2data/
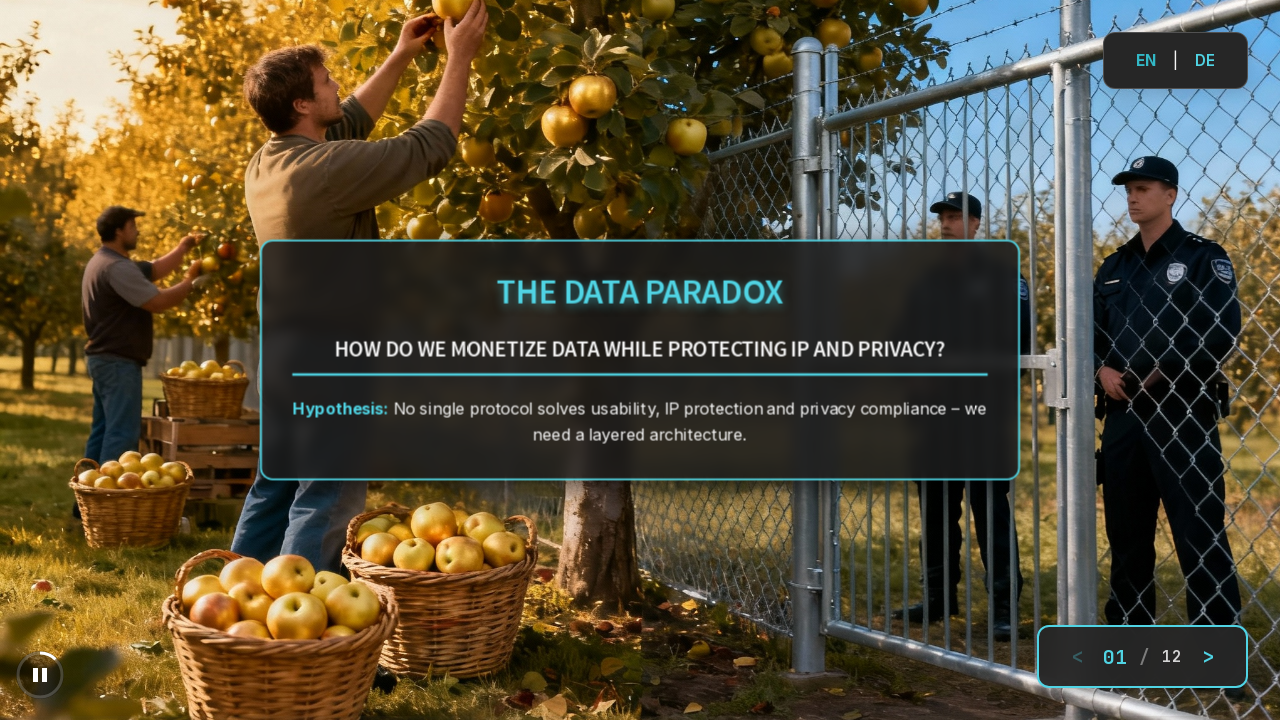

Waited for English version page to reach networkidle state
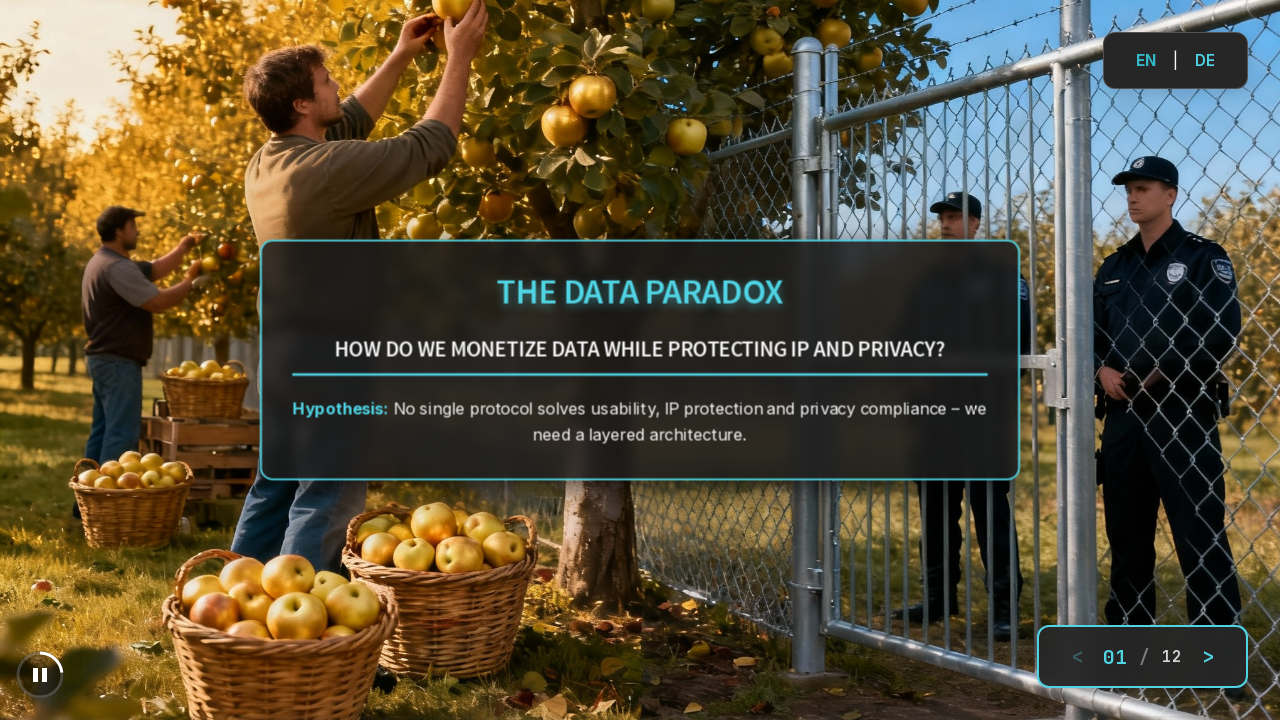

Waited 1000ms for English version to fully render
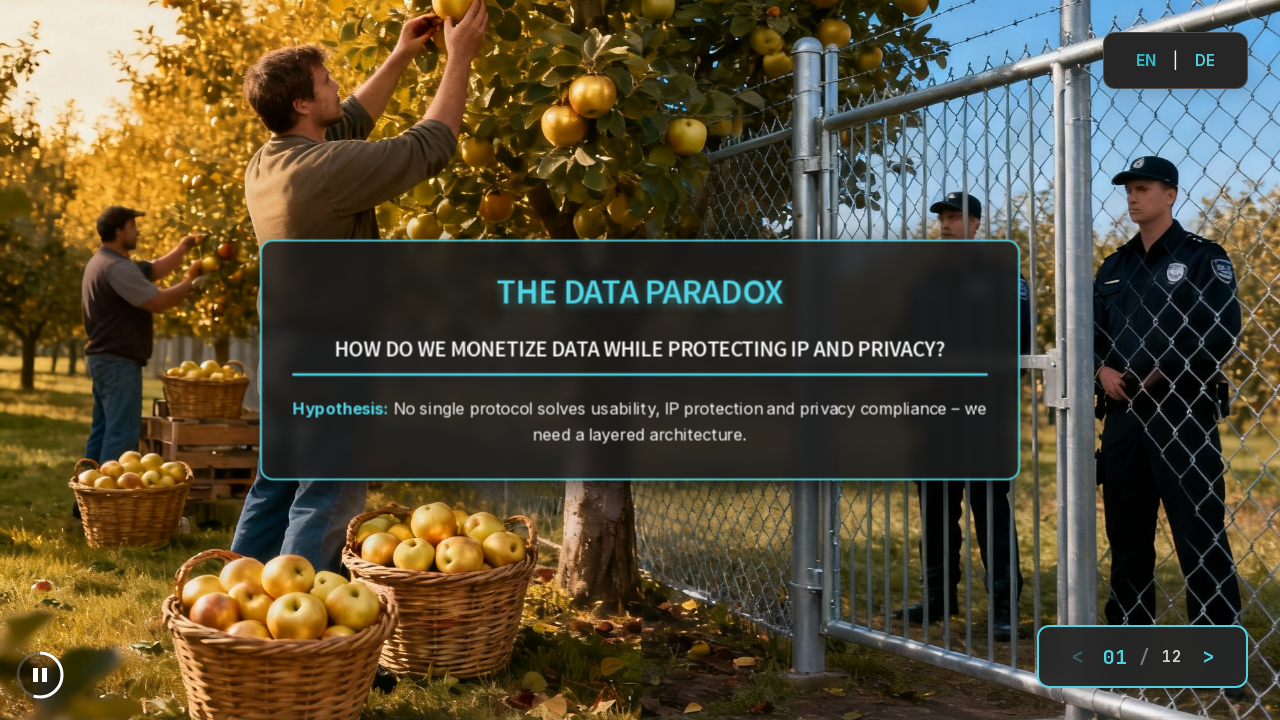

Retrieved total slide count from English version slide counter
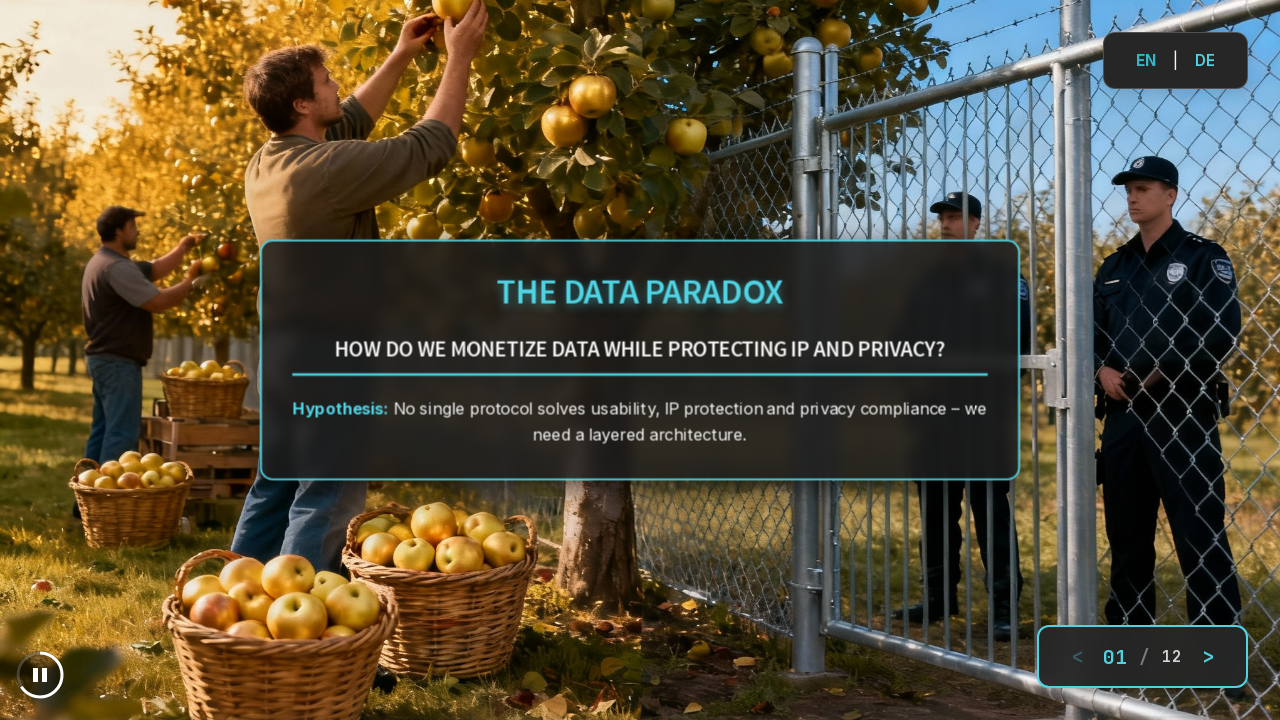

Counted total number of slide sections in English version
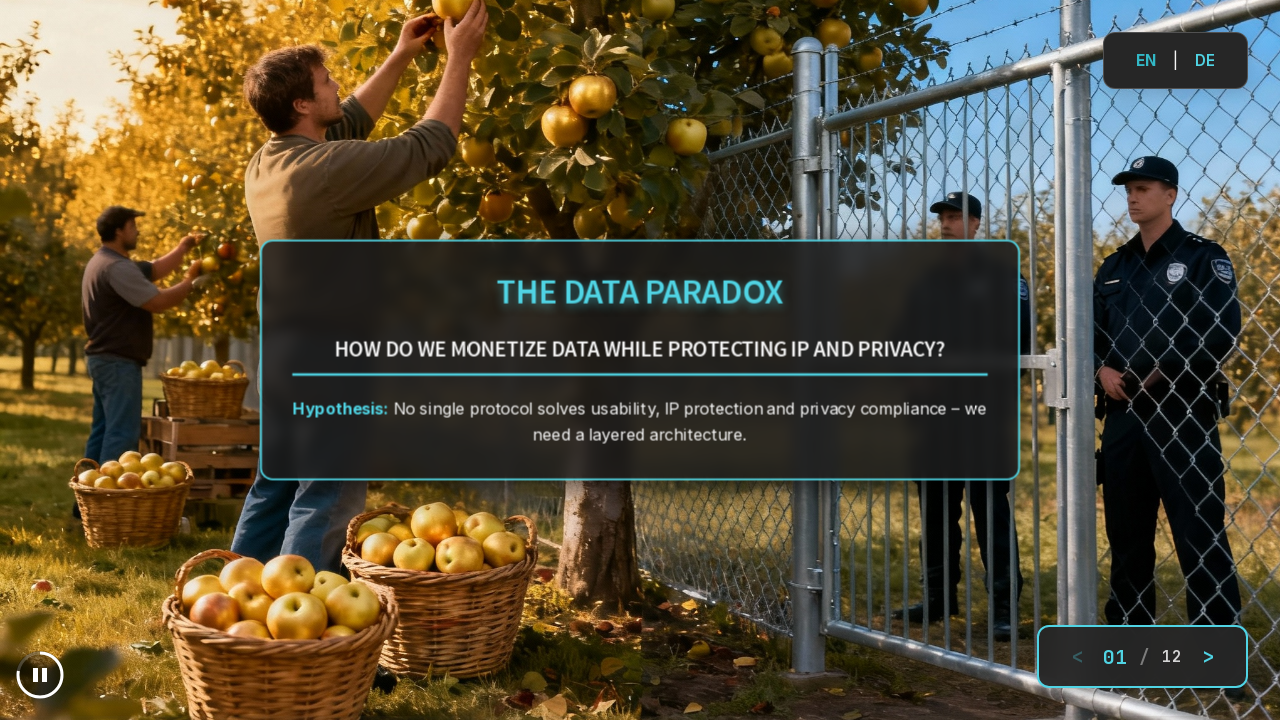

Verified German and English versions have same slide counter total: 12
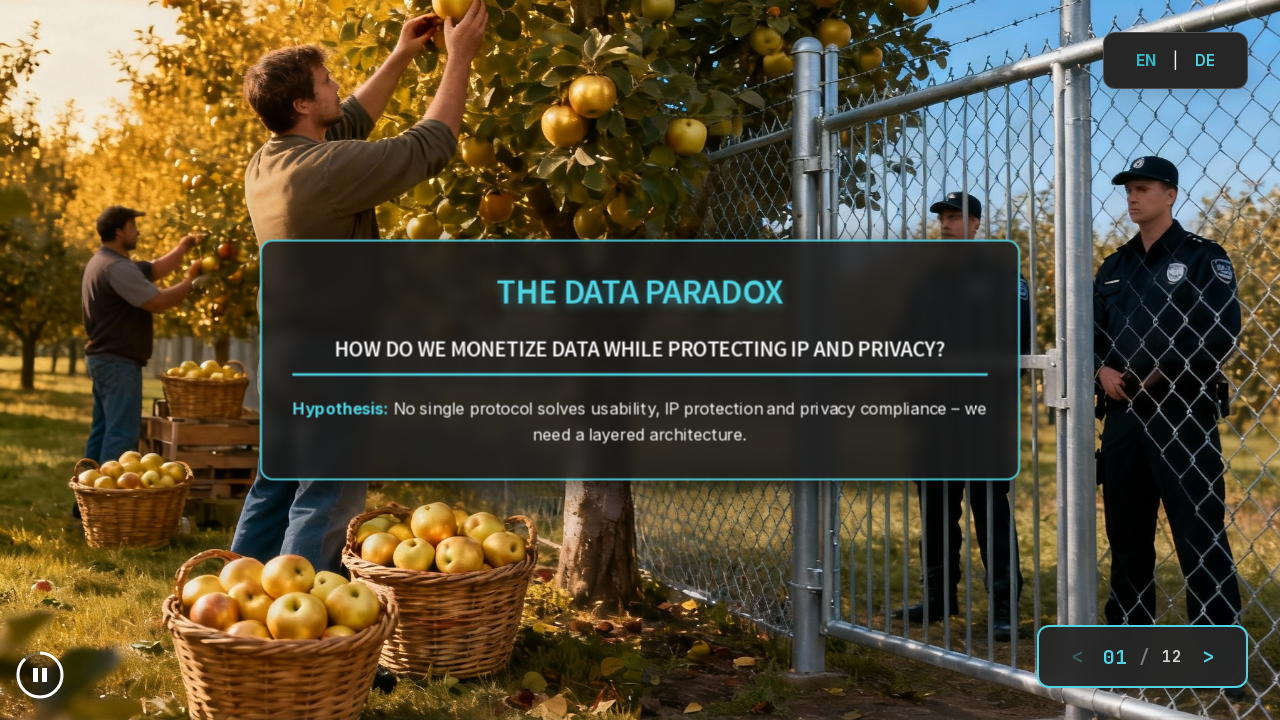

Verified German and English versions have same number of slide sections: 12
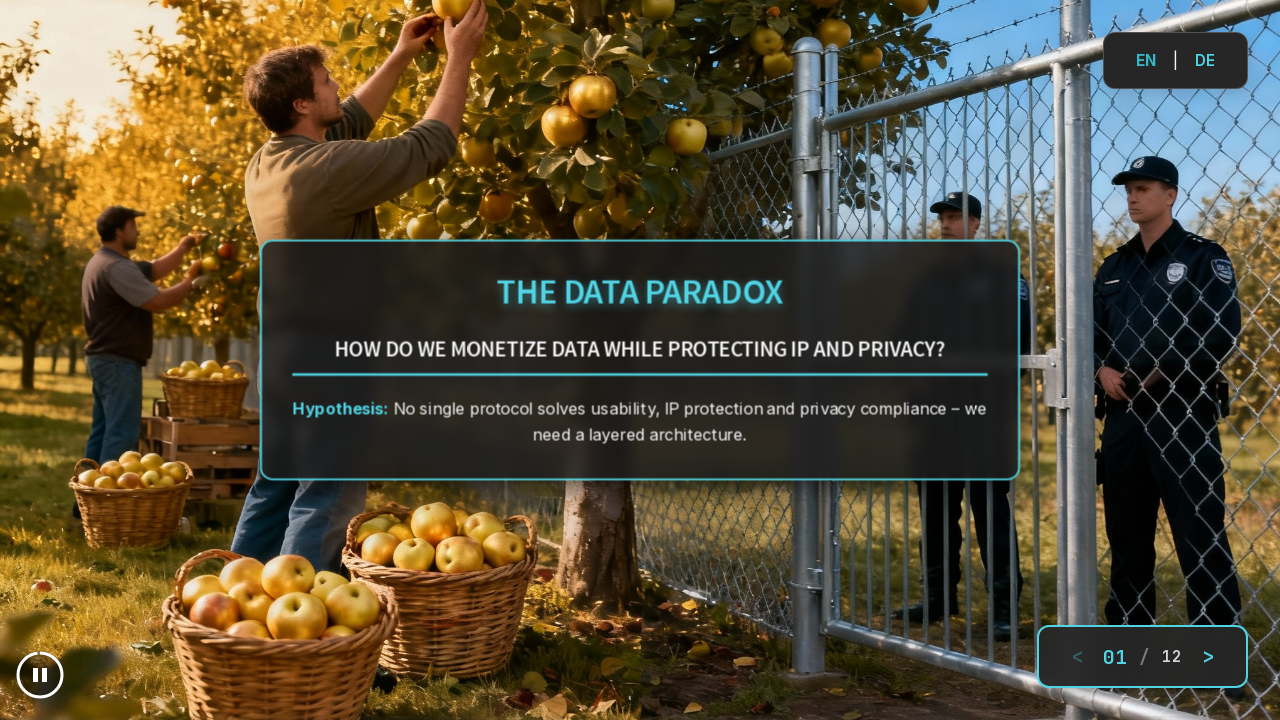

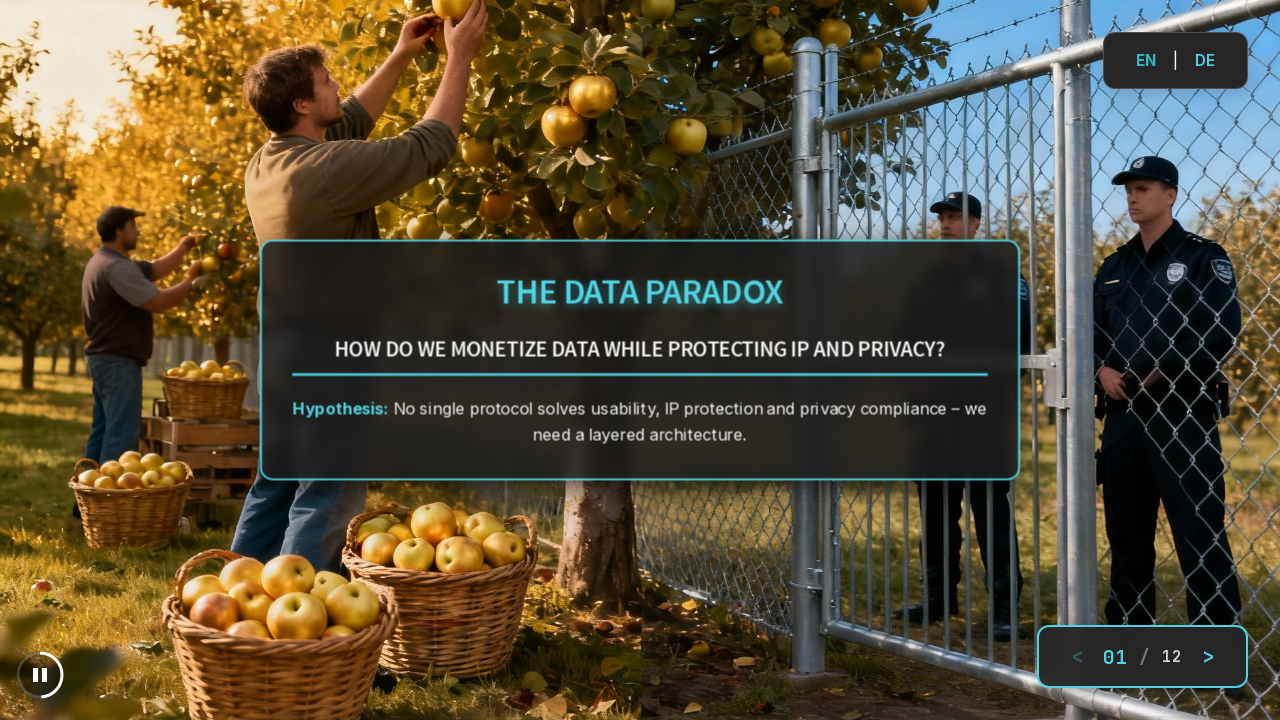